Tests keyboard actions by holding Shift to type uppercase 'A', then releasing Shift to type lowercase 'ab'

Starting URL: https://www.selenium.dev/selenium/web/single_text_input.html

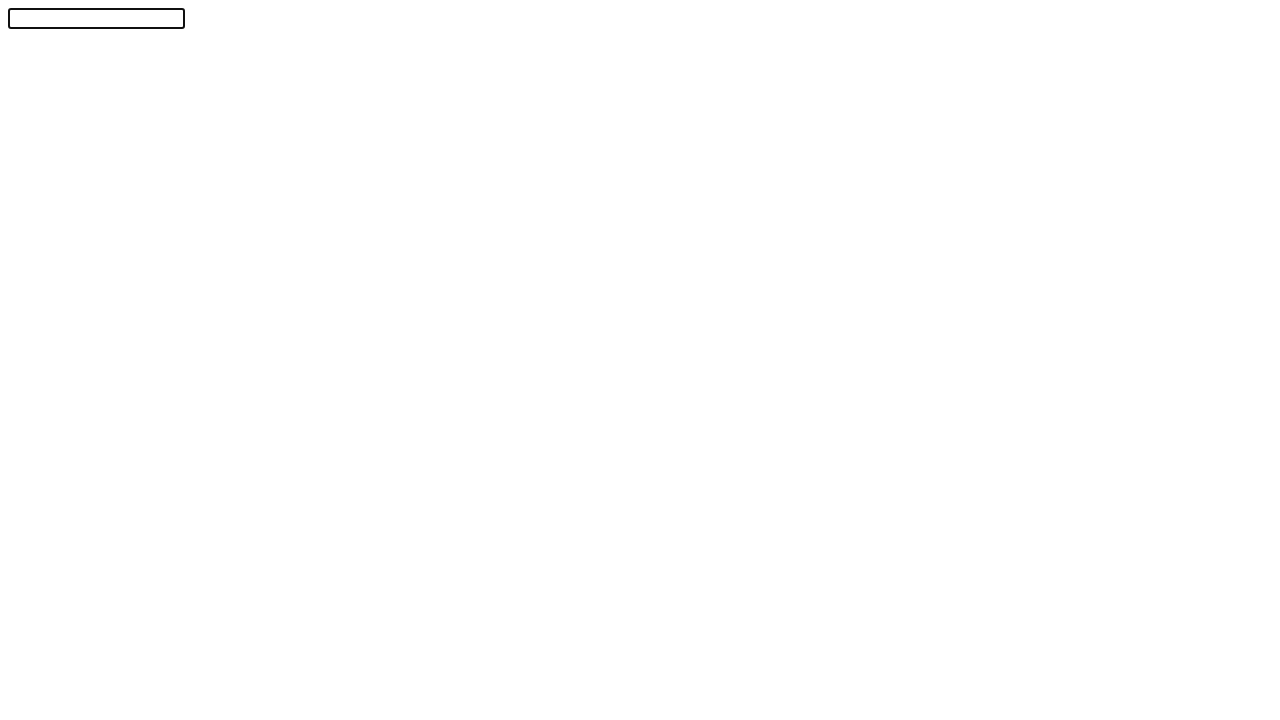

Pressed and held Shift key
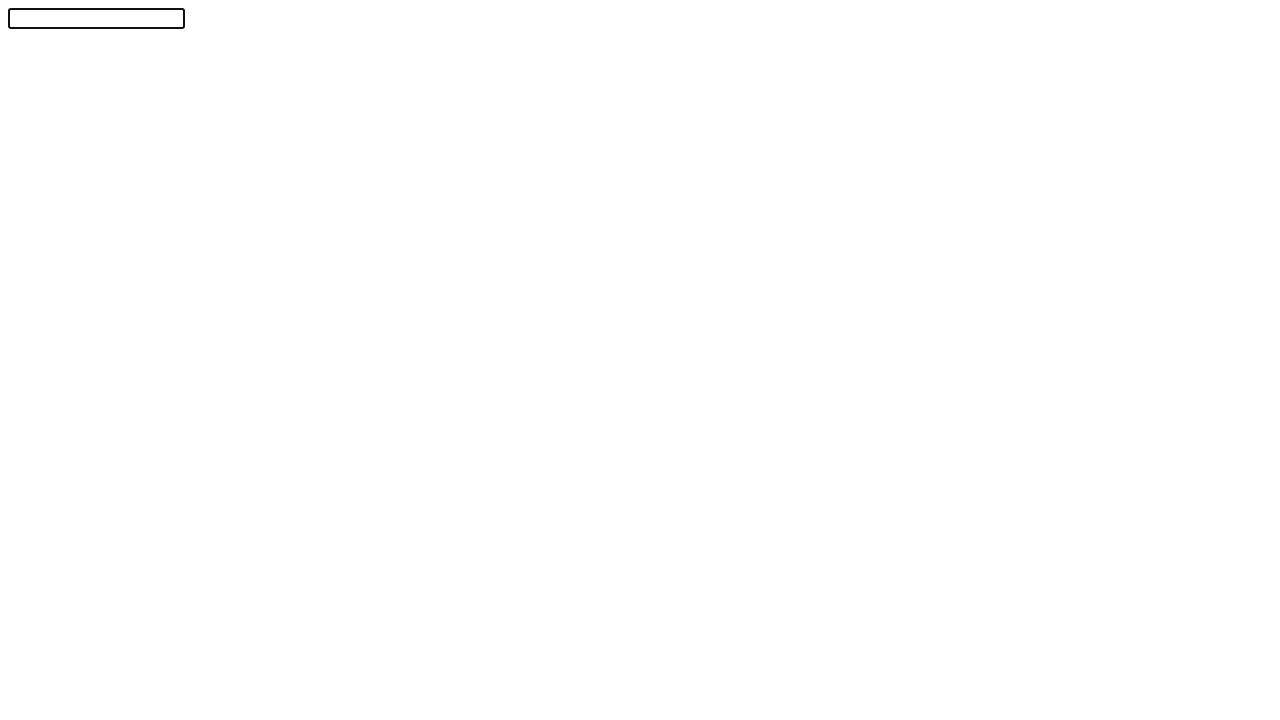

Typed 'a' while Shift is held, resulting in uppercase 'A'
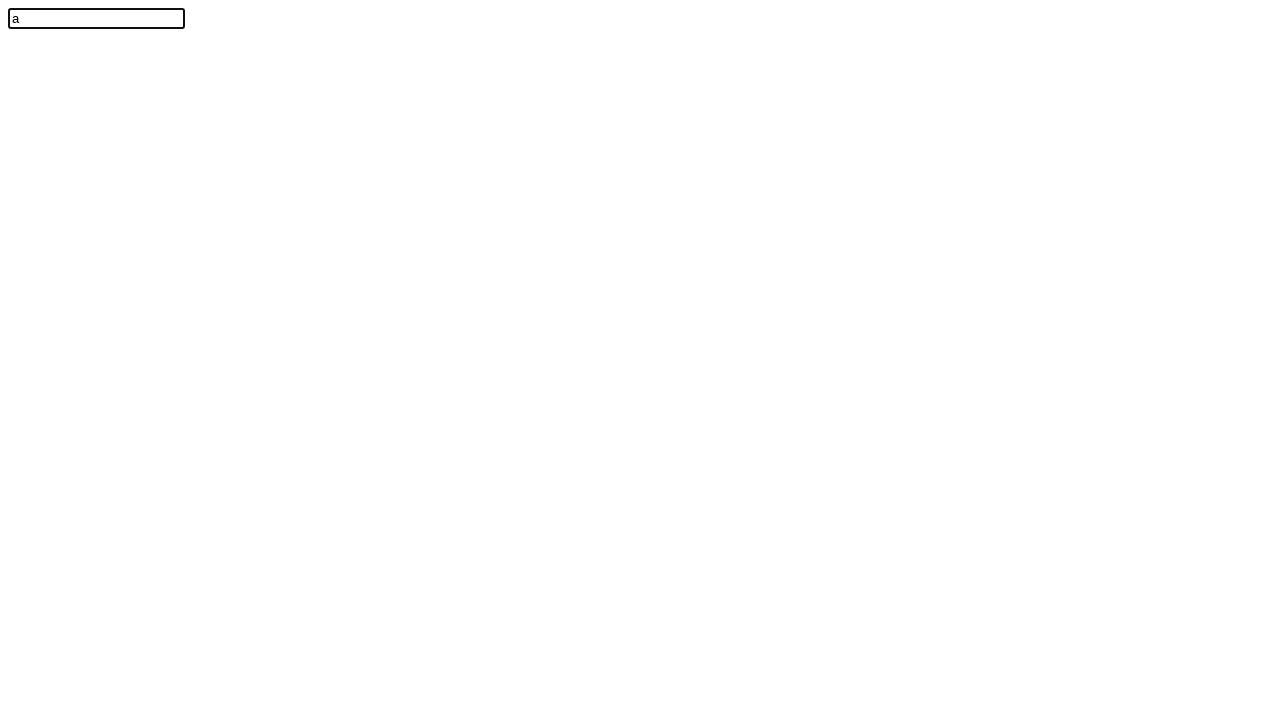

Released Shift key
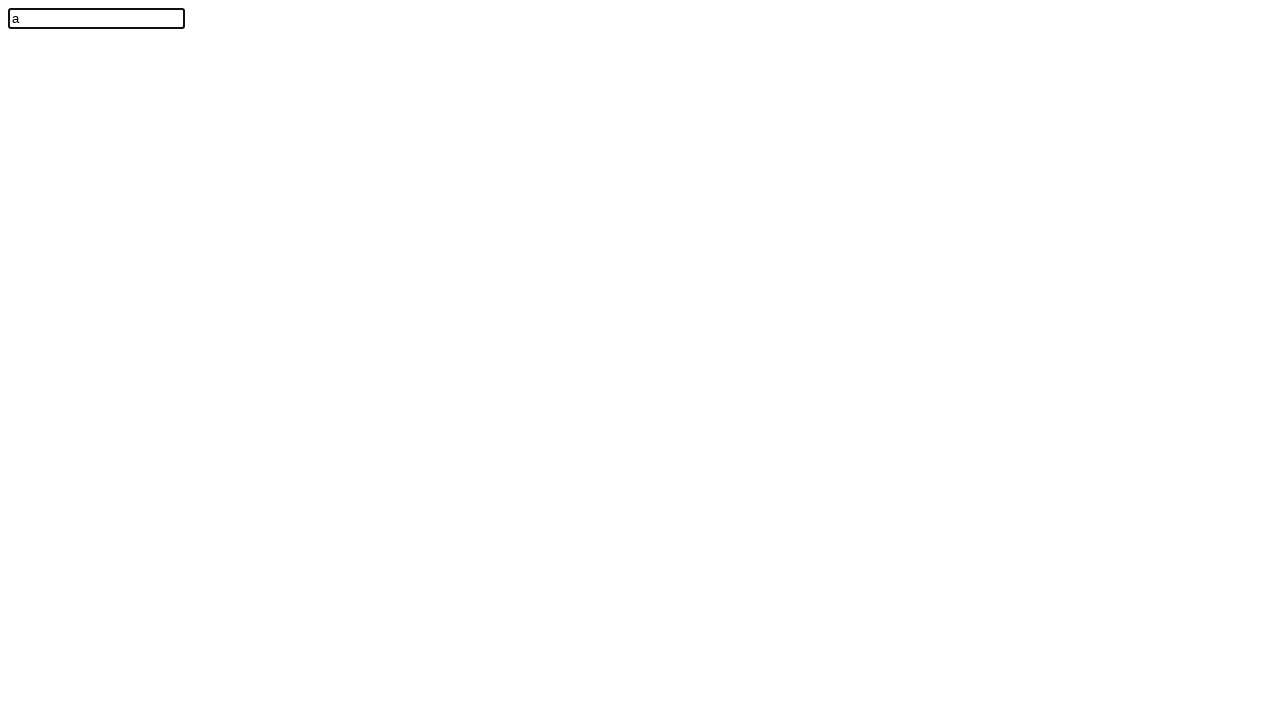

Typed 'ab' without Shift, resulting in lowercase letters
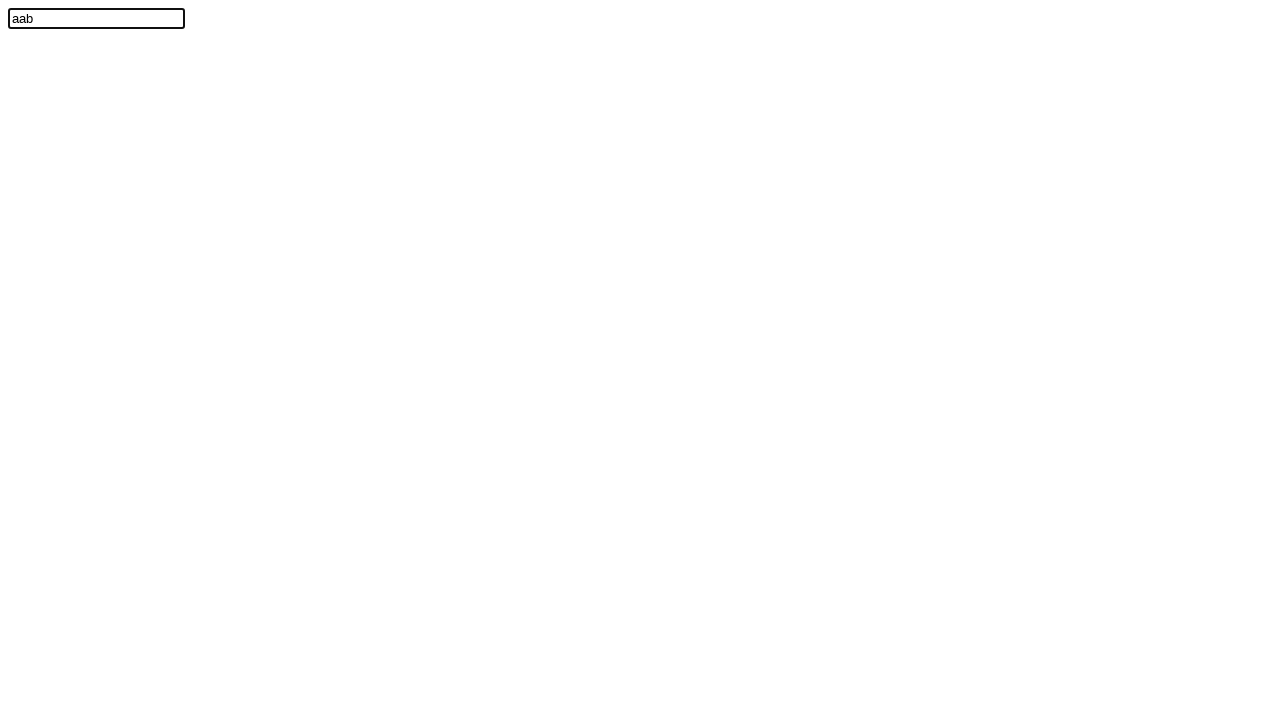

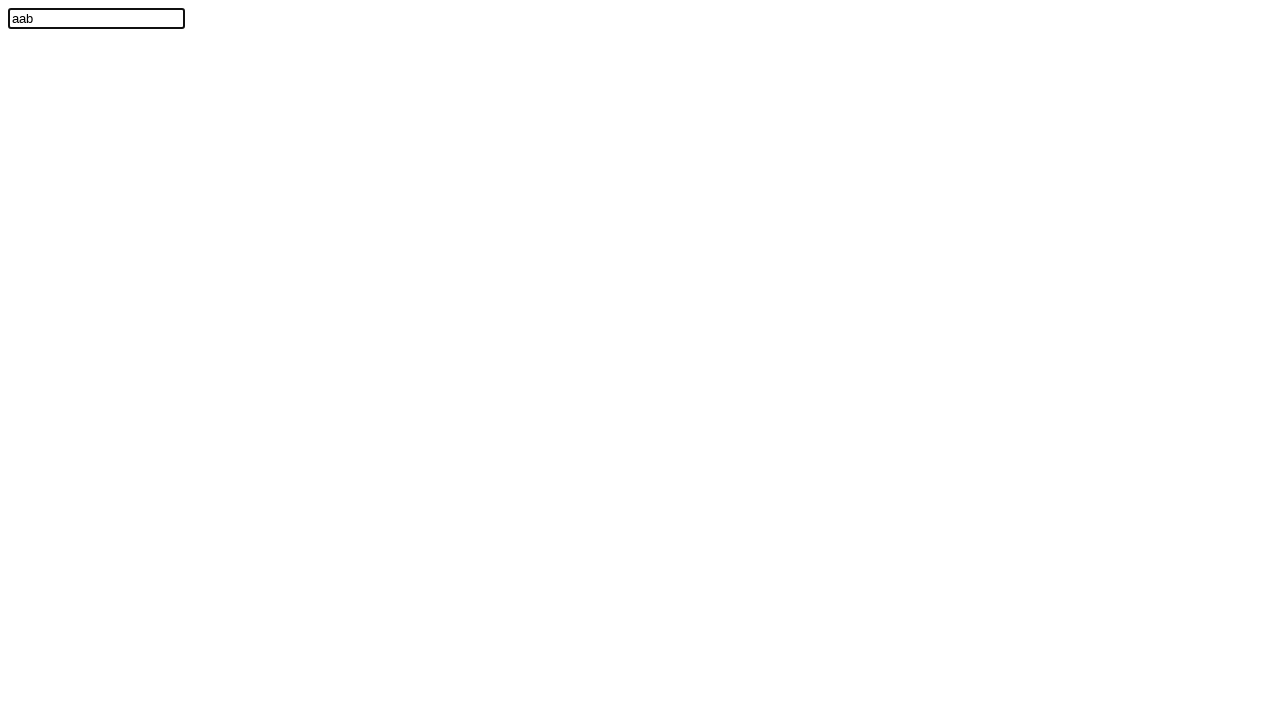